Navigates to a tutorial website and verifies that anchor links are present on the page

Starting URL: https://www.hyrtutorials.com/

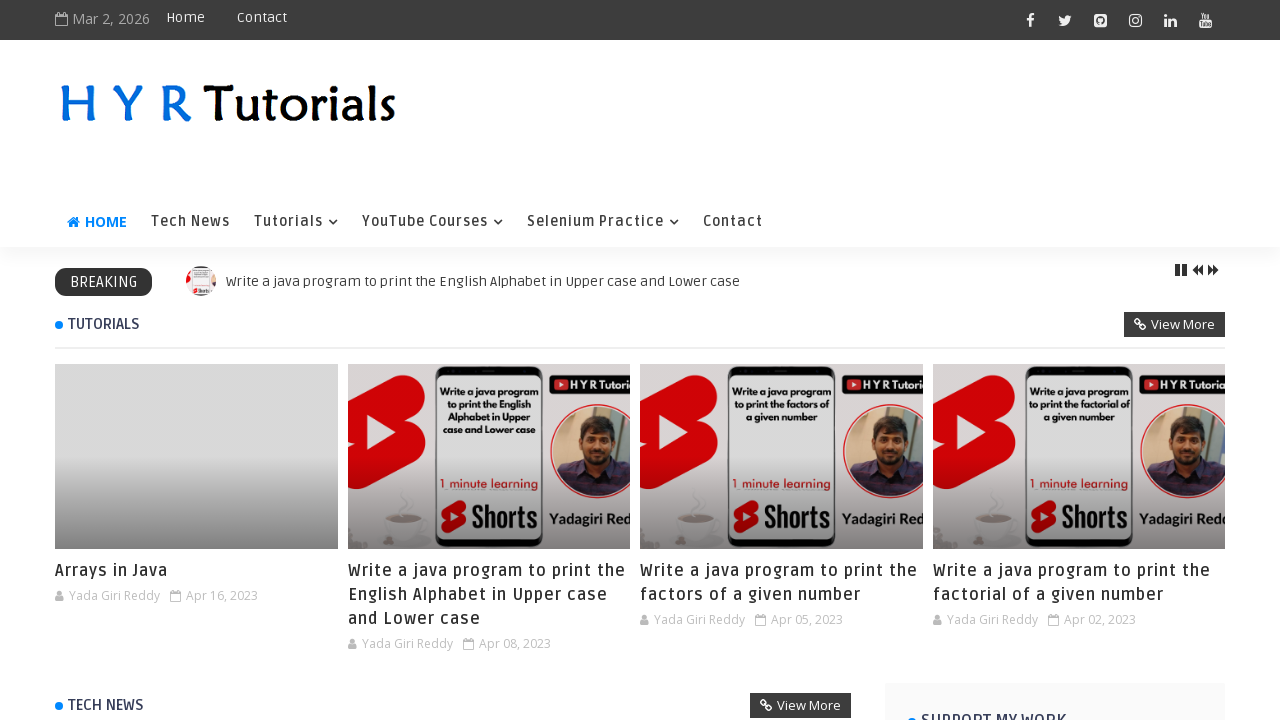

Navigated to tutorial website https://www.hyrtutorials.com/
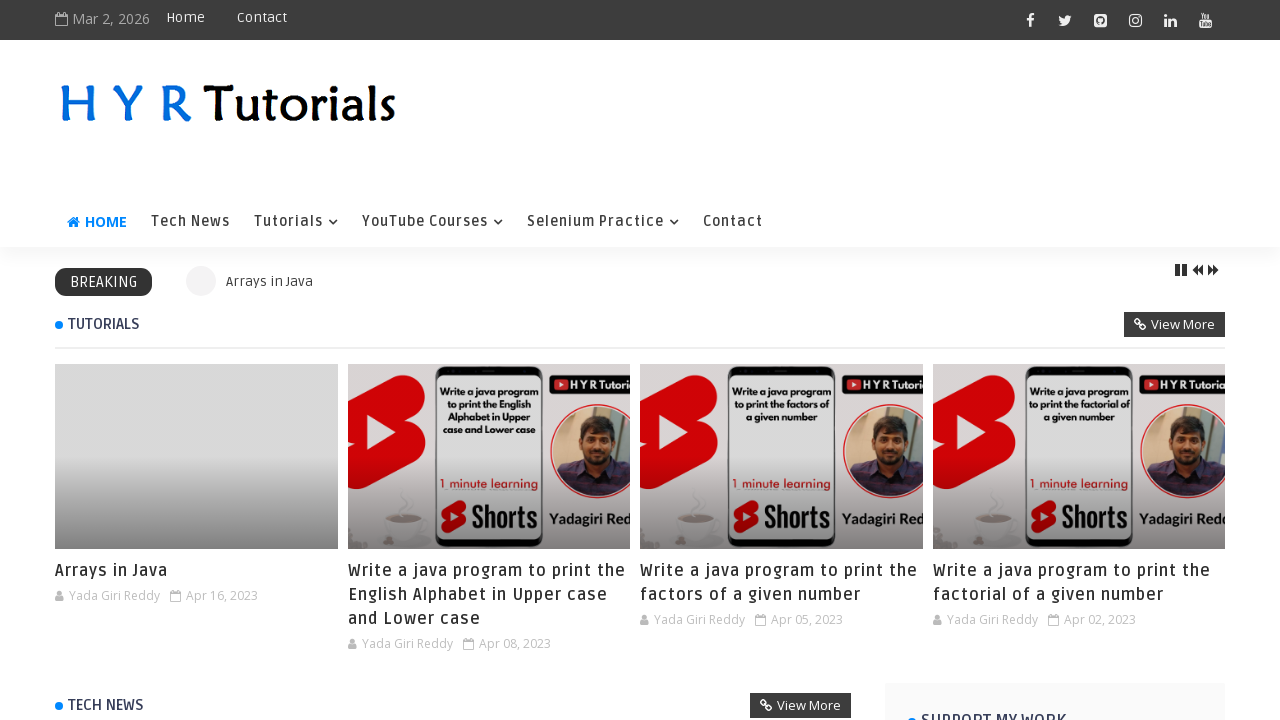

Page loaded and anchor links selector became available
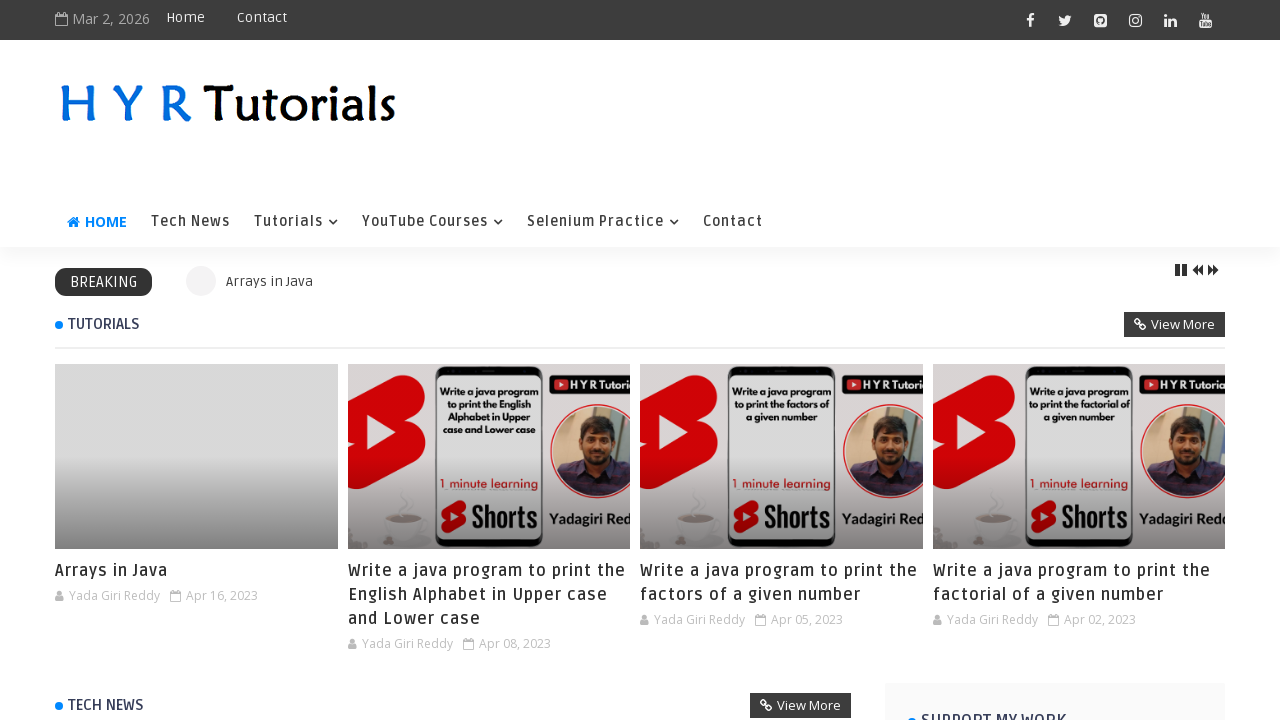

Found 239 anchor links on the page
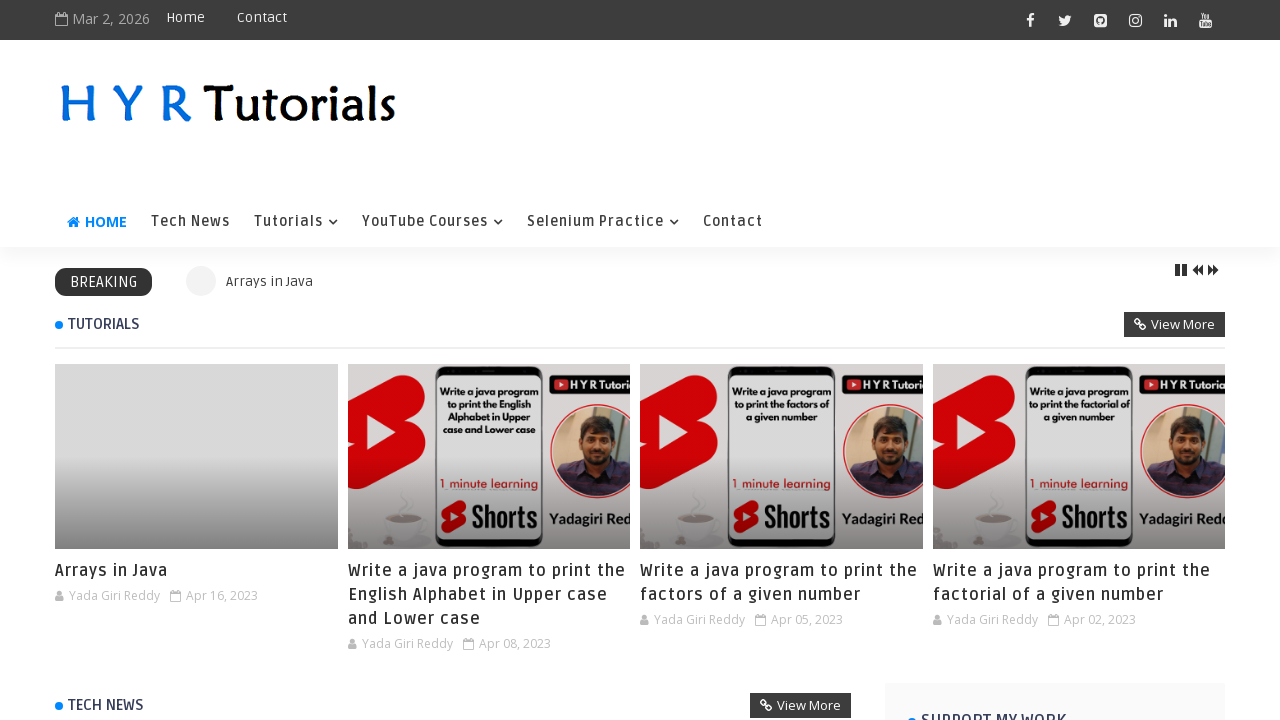

Assertion passed: anchor links are present on the page
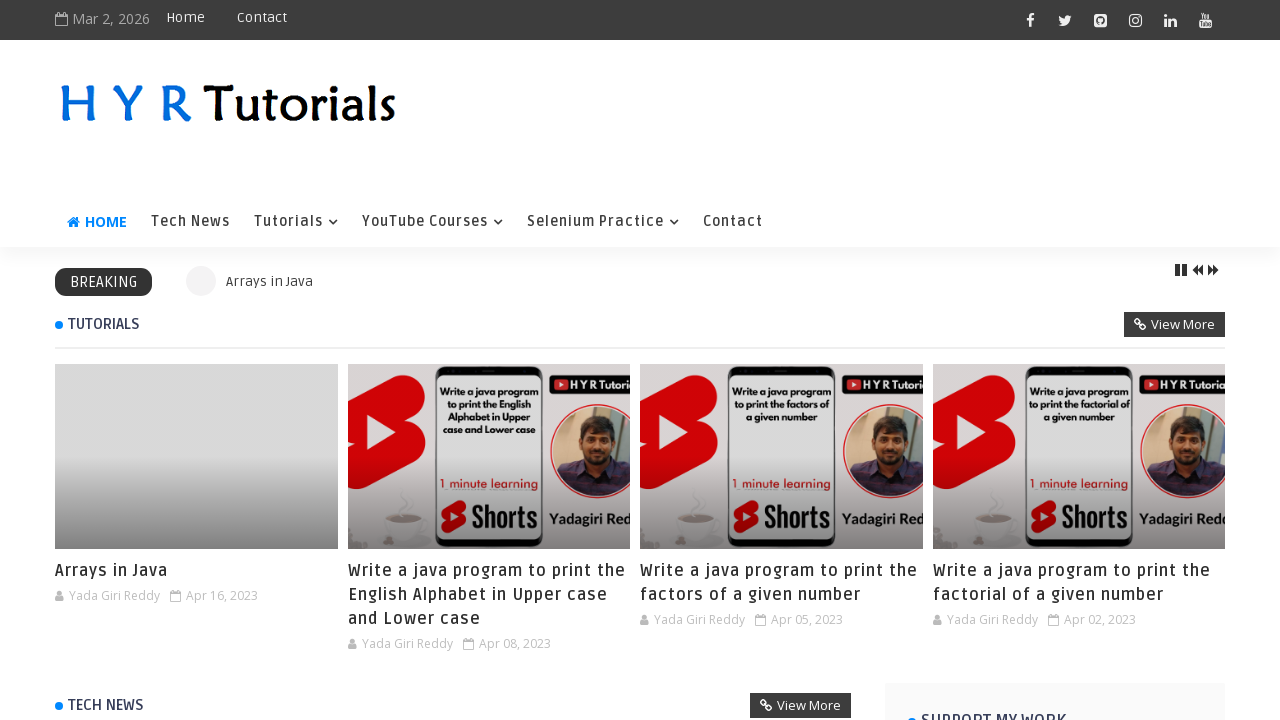

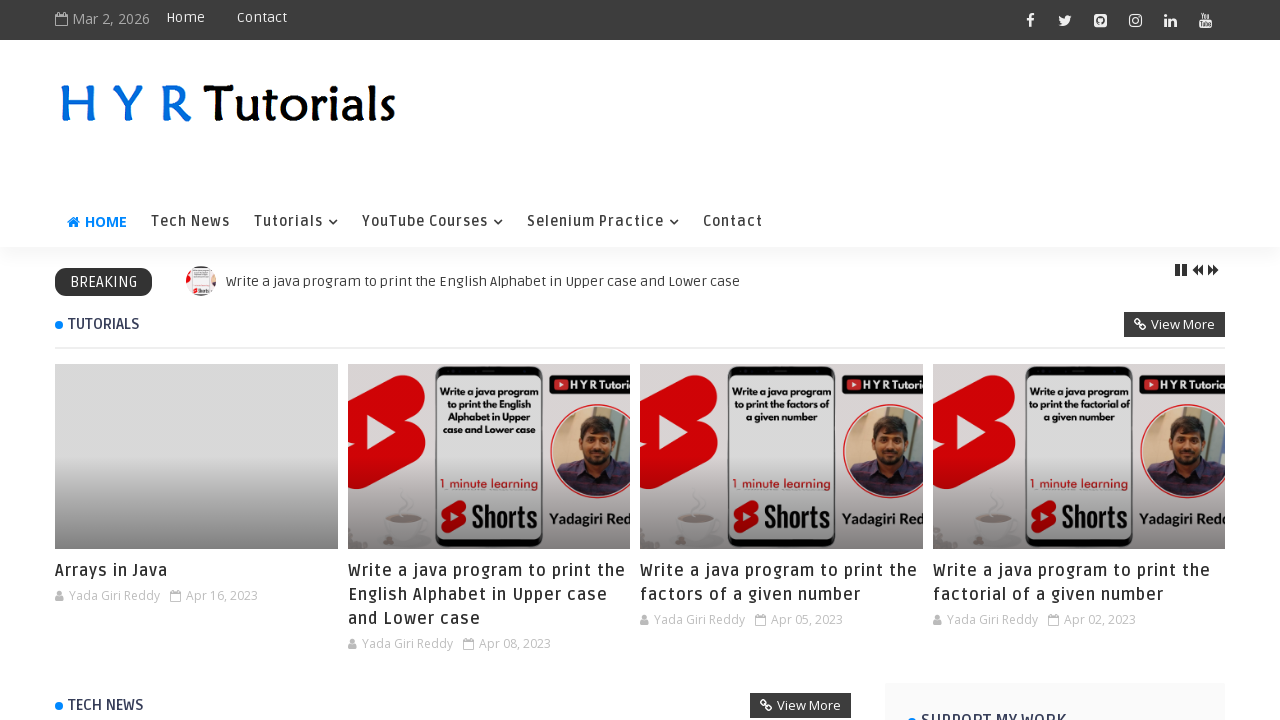